Tests the forgot password functionality by entering a username, clicking forgot password link, providing an email, and verifying the password reset message

Starting URL: https://login.salesforce.com

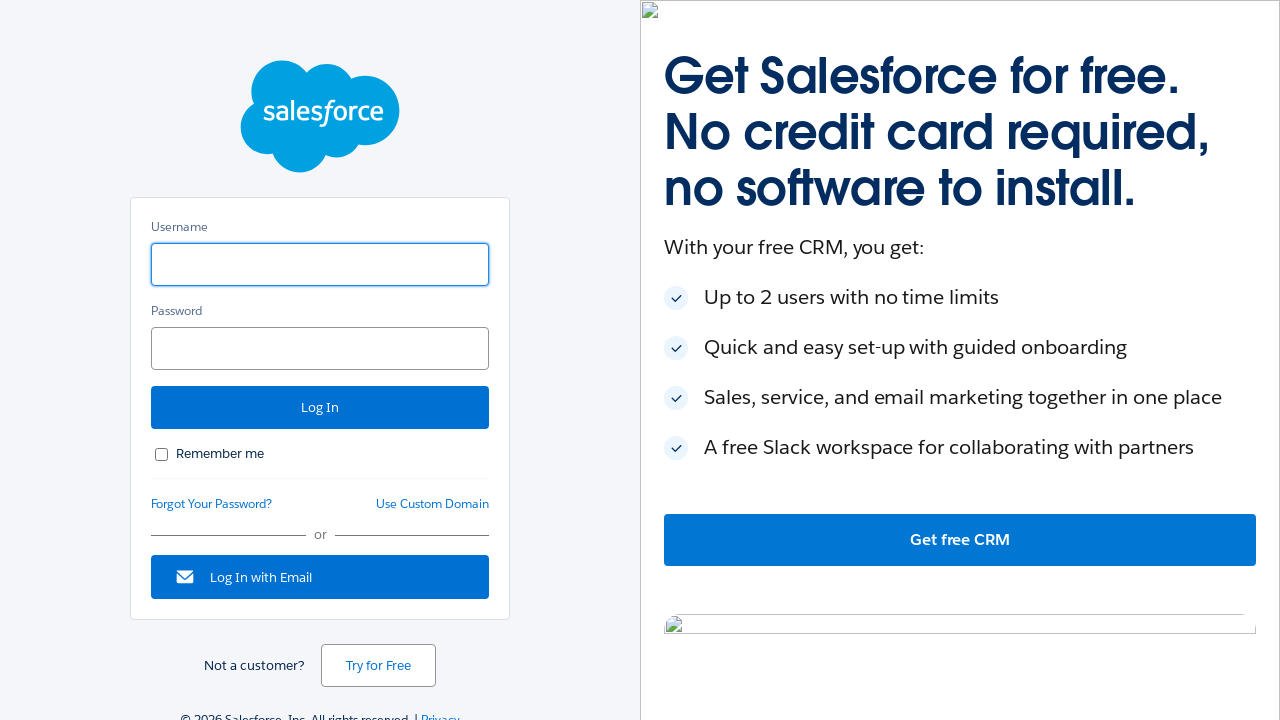

Entered username 'testuser2024@example.com' in username field on input[name='username']
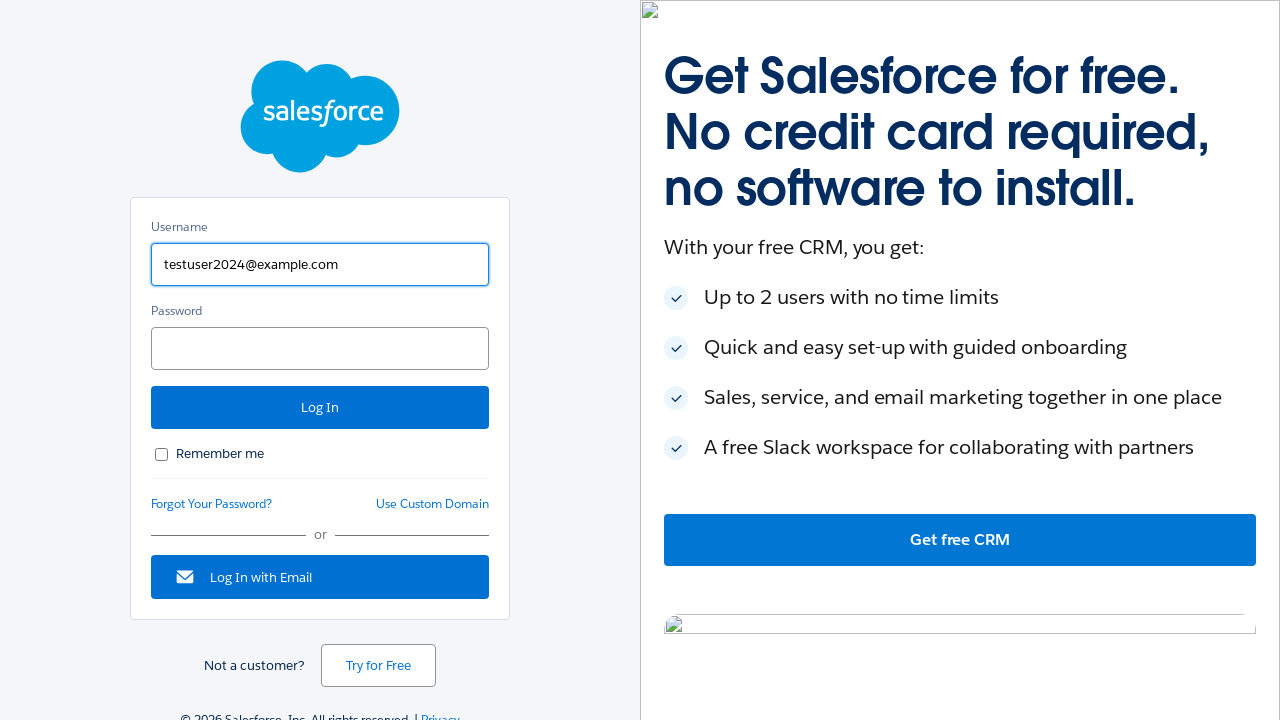

Clicked 'Forgot Your Password?' link at (212, 504) on a:has-text('Forgot Your Password?')
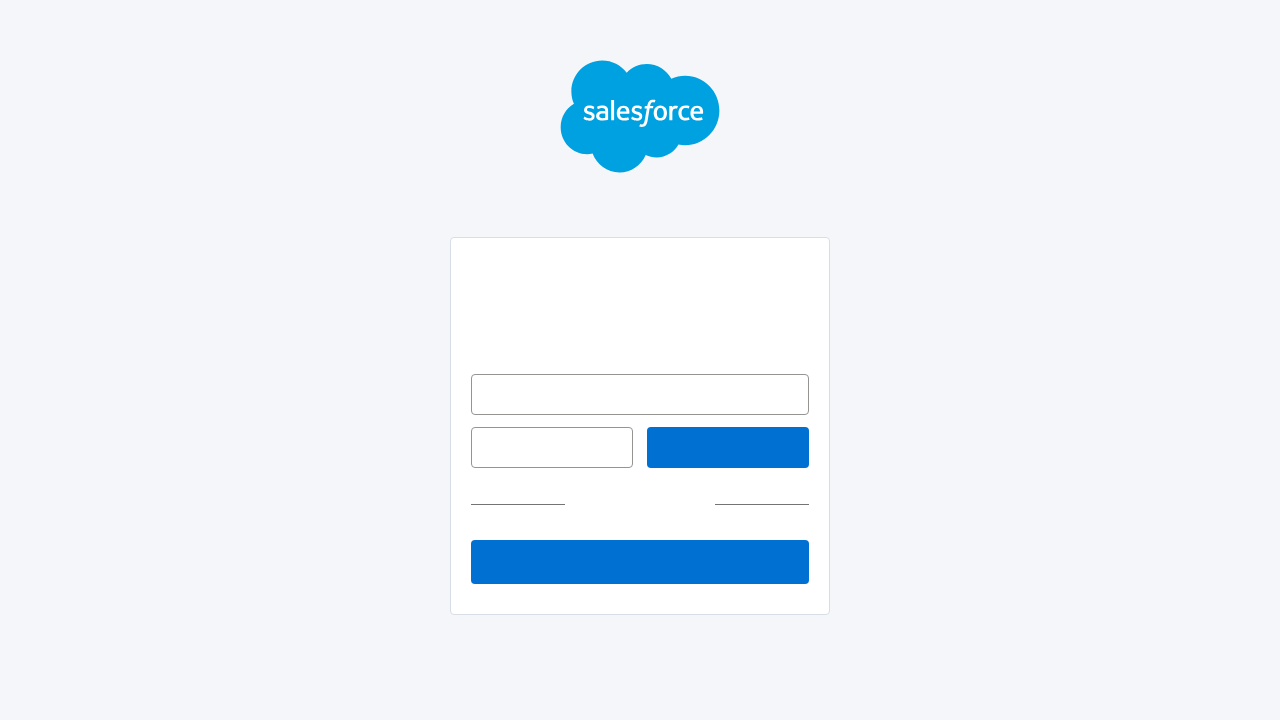

Entered email 'reset2024@example.com' in password reset field on #un
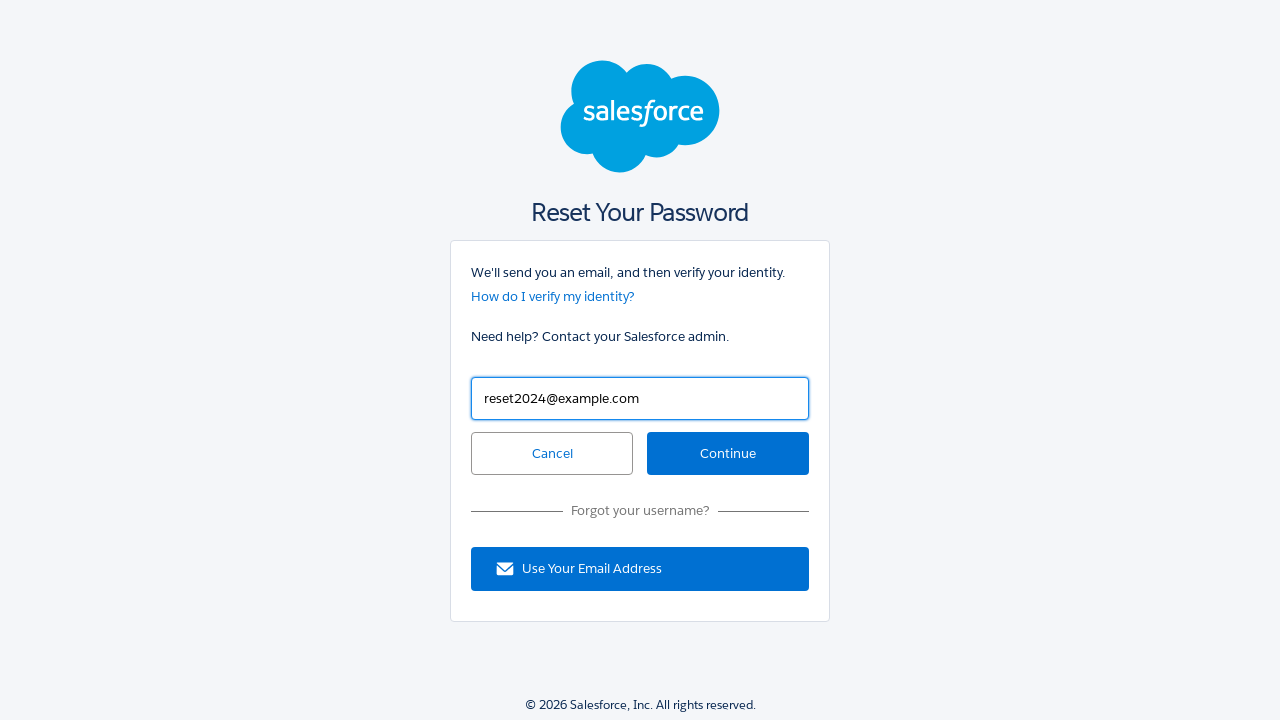

Clicked continue button to submit password reset request at (728, 454) on #continue
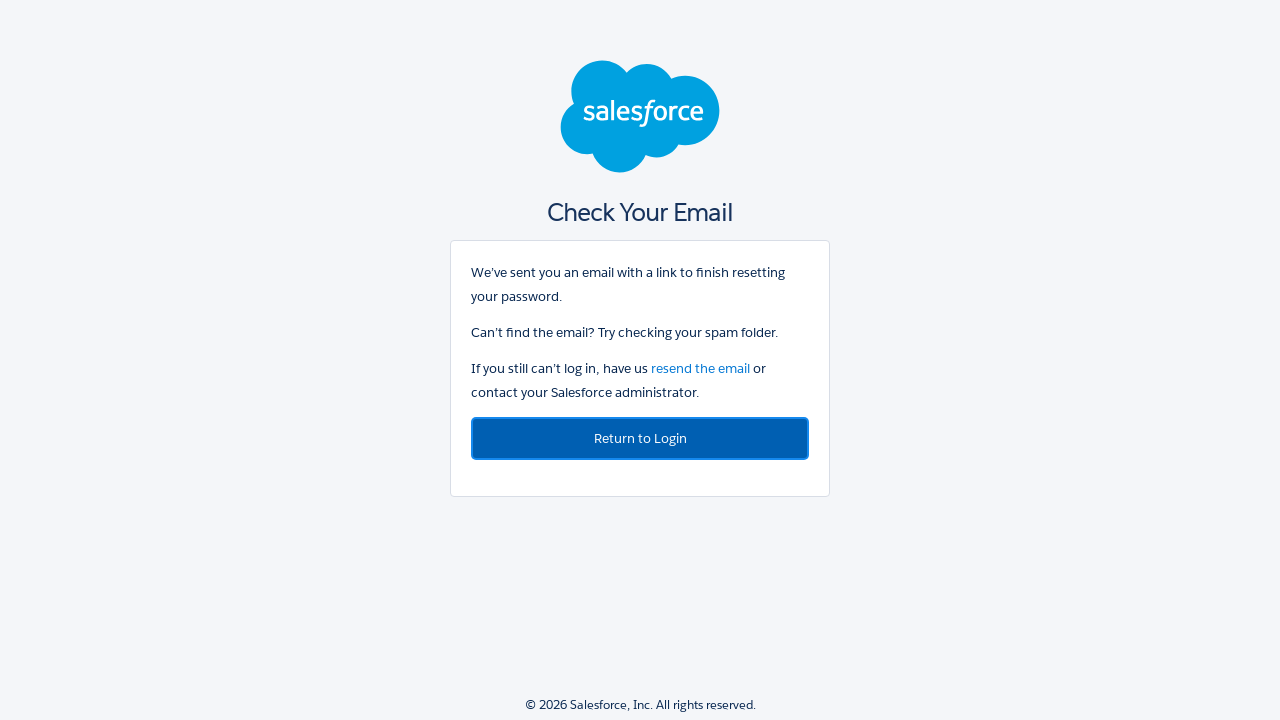

Password reset confirmation message loaded successfully
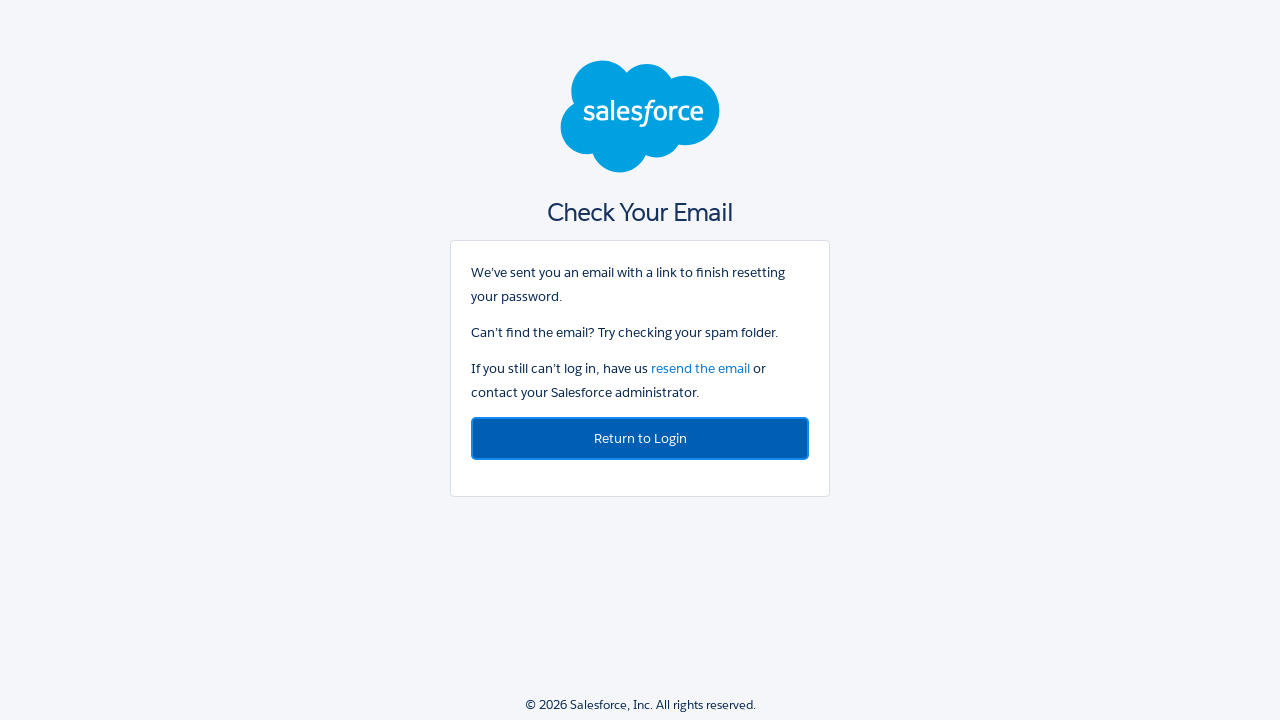

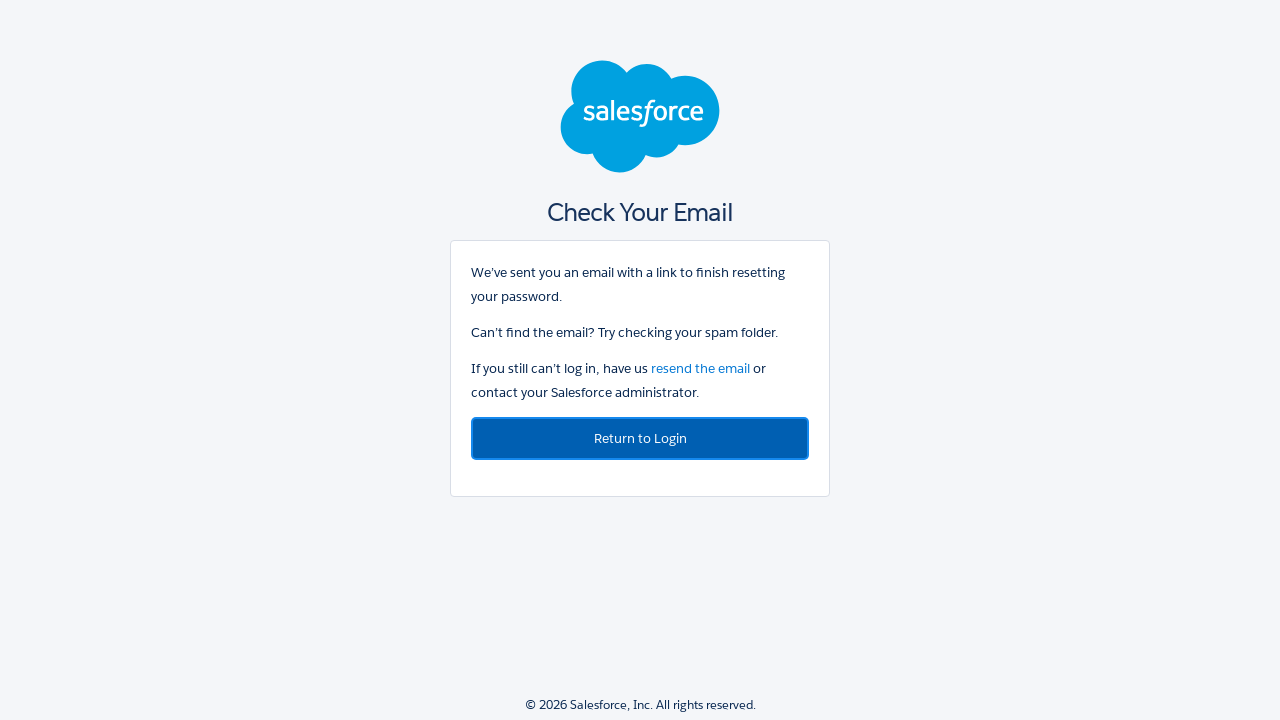